Navigates to HP RERA public dashboard, clicks through multiple project listings to view their details, and closes each detail modal before moving to the next project

Starting URL: https://hprera.nic.in/PublicDashboard

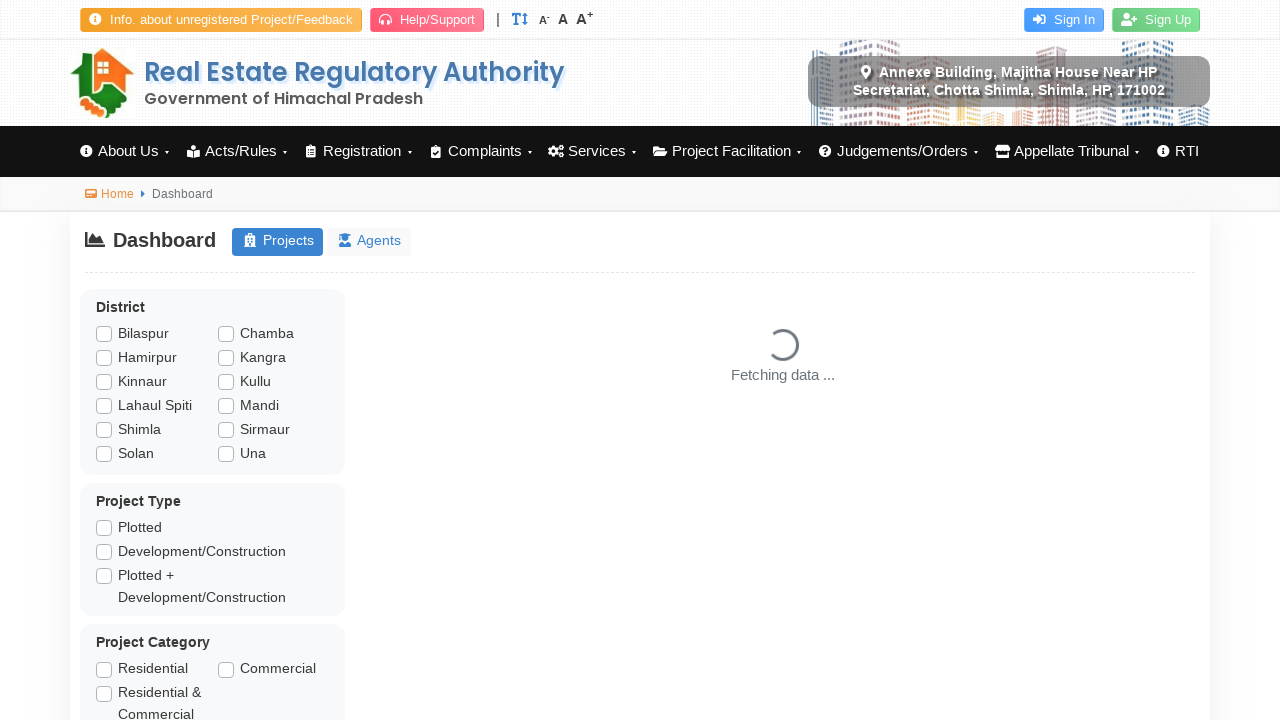

Waited for projects container to be visible on HP RERA dashboard
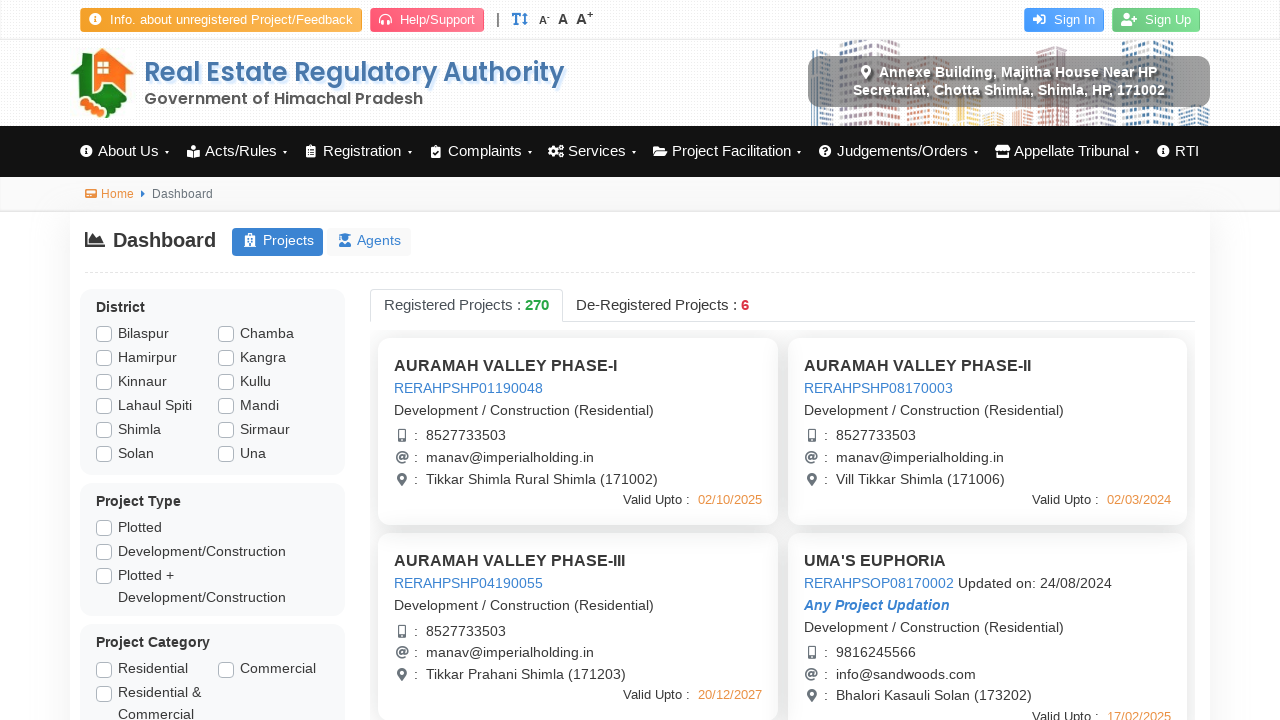

Retrieved all project elements from the dashboard
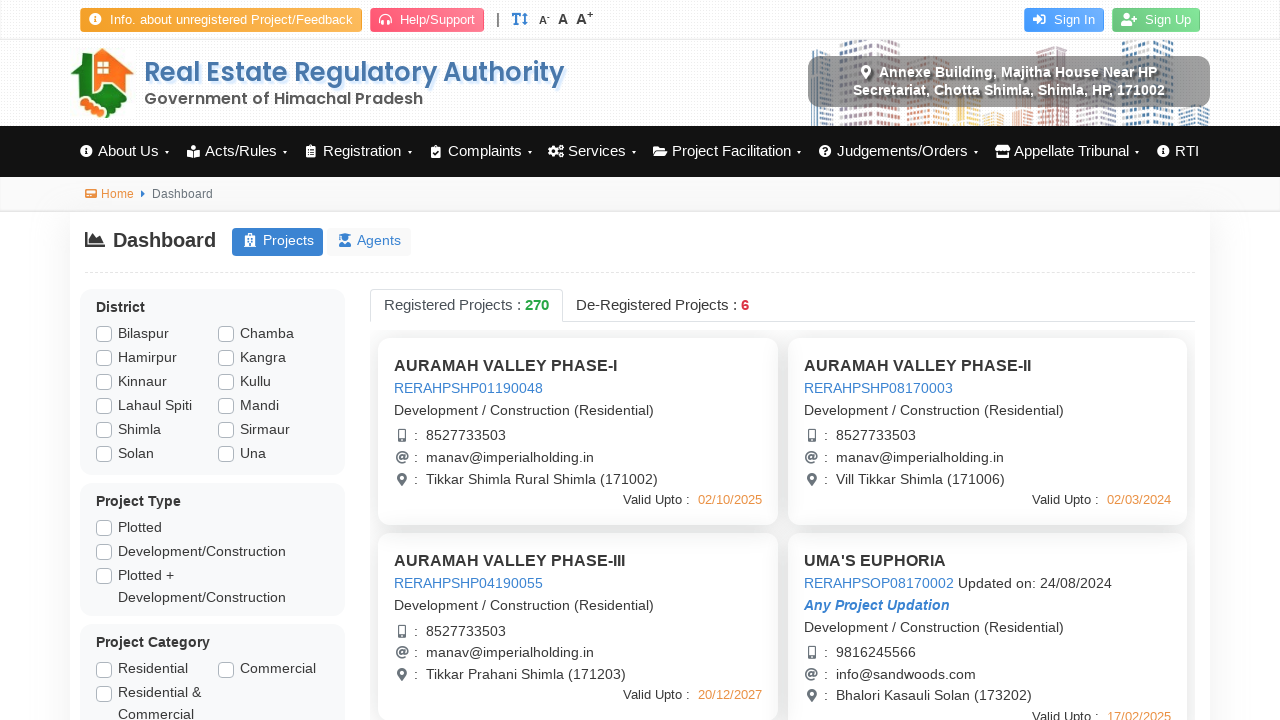

Clicked on project 1 to view details at (468, 388) on #reg-Projects > div > div > div:nth-child(1) > div > div > a
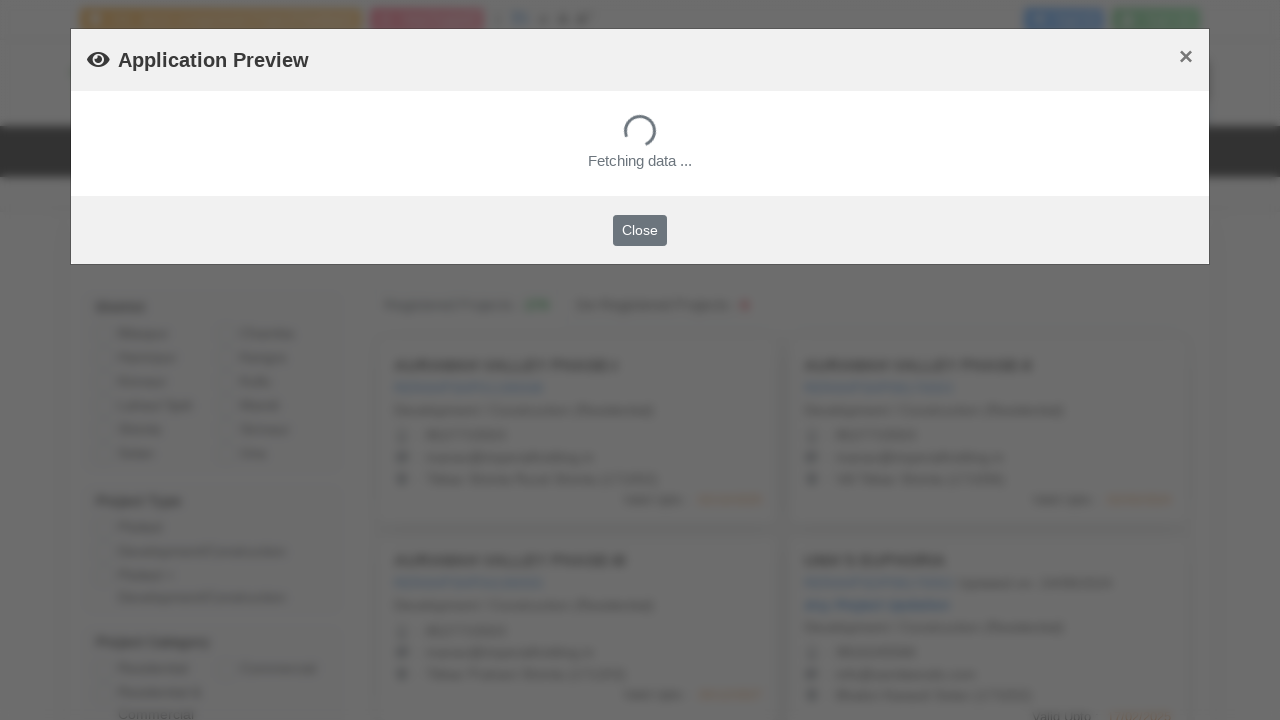

Project 1 details modal loaded and became visible
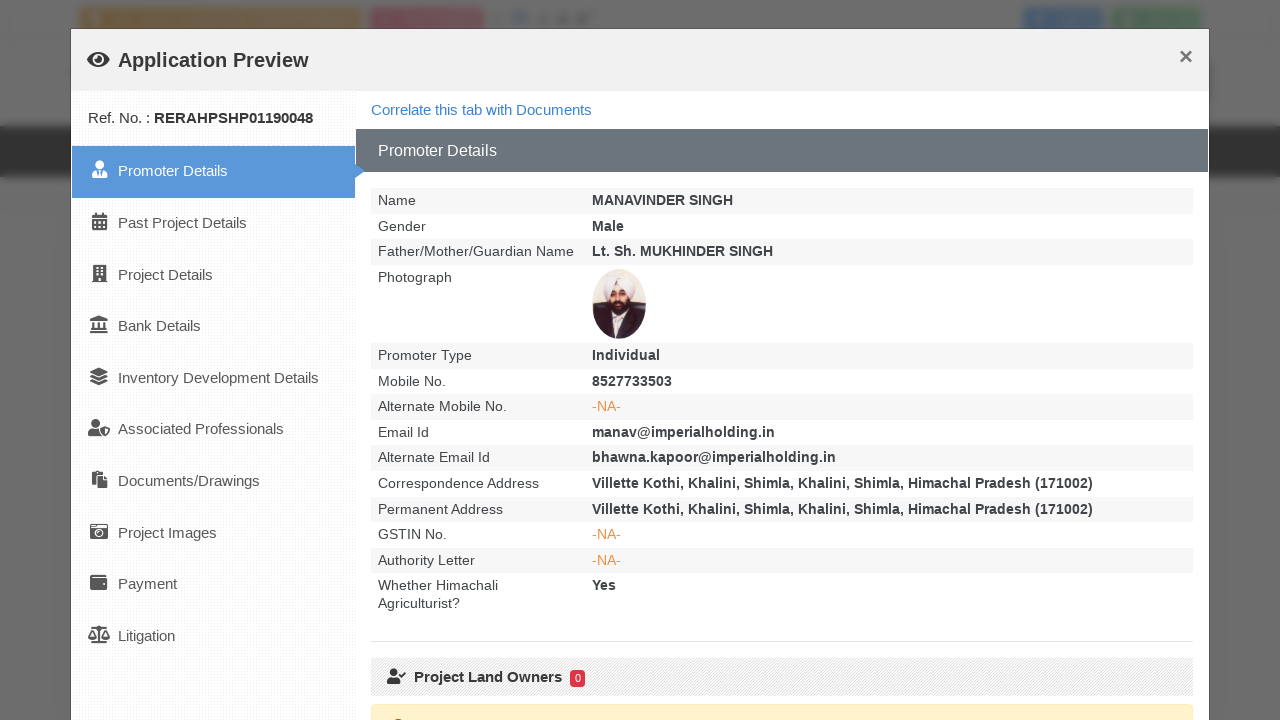

Closed project 1 details modal at (640, 657) on #modal-data-display-tab_project_main > div > div > div.modal-footer.py-3 > butto
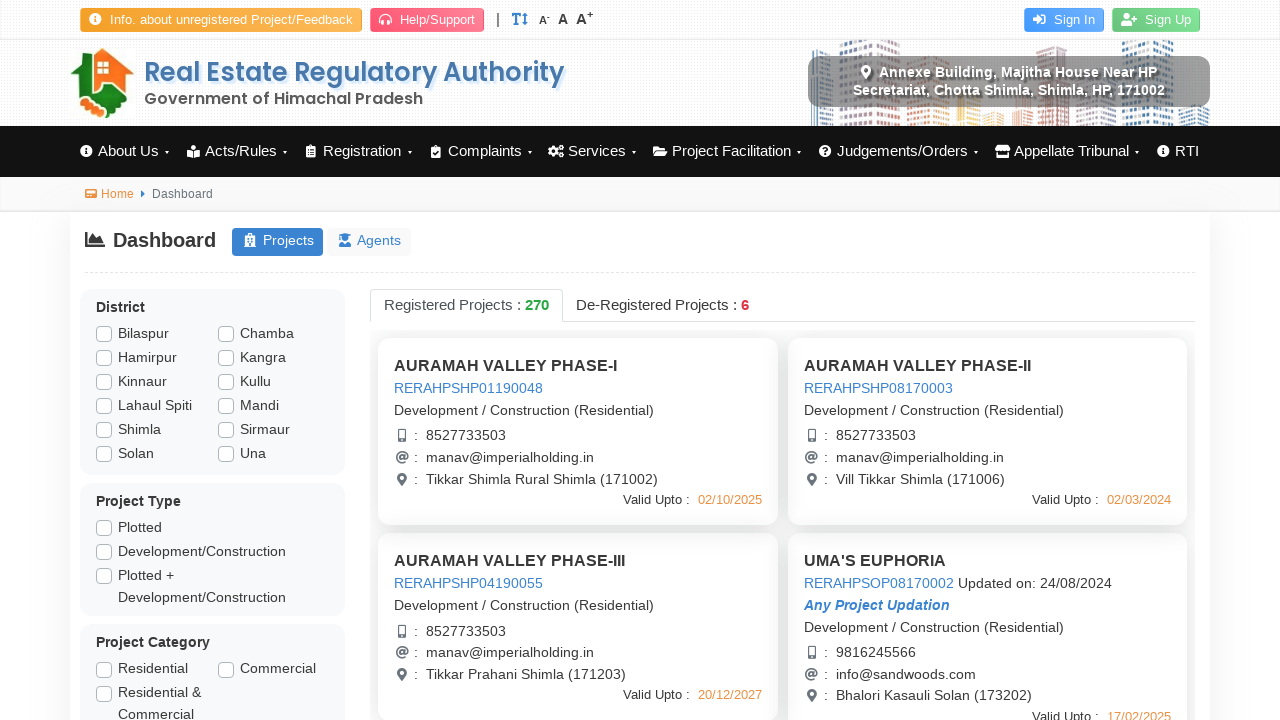

Waited 500ms for project 1 modal to close completely
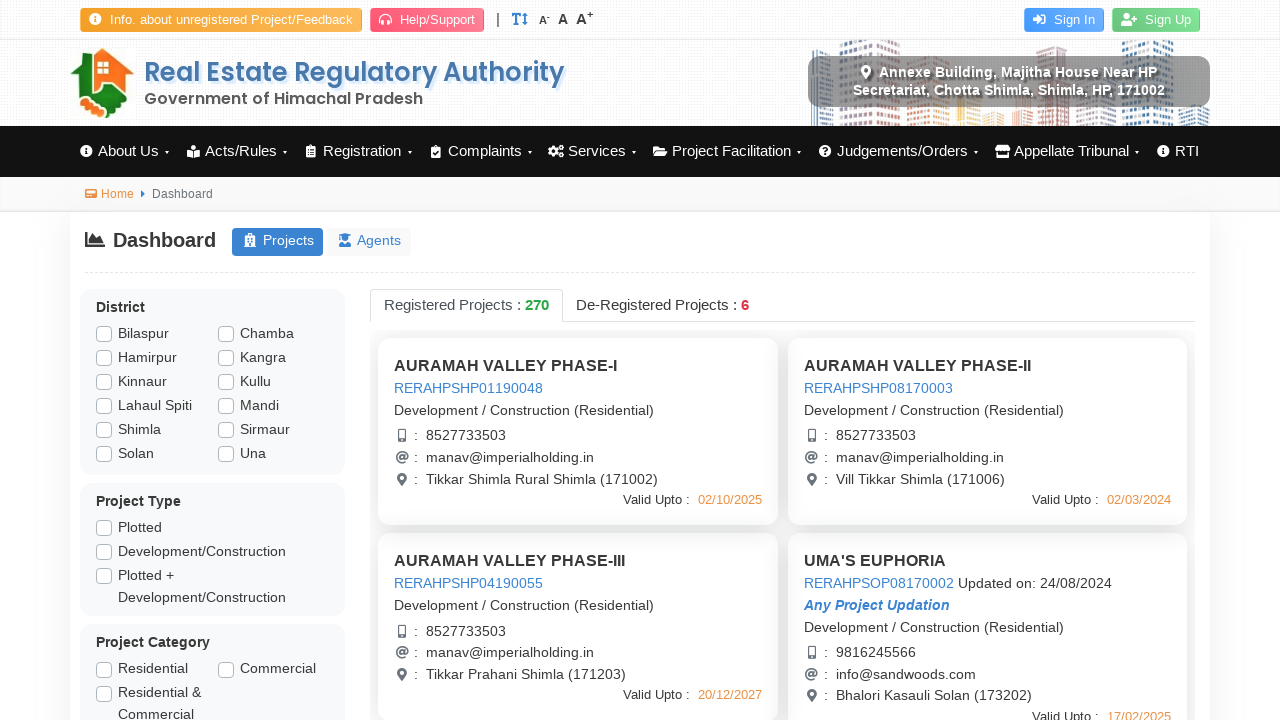

Clicked on project 2 to view details at (878, 388) on #reg-Projects > div > div > div:nth-child(2) > div > div > a
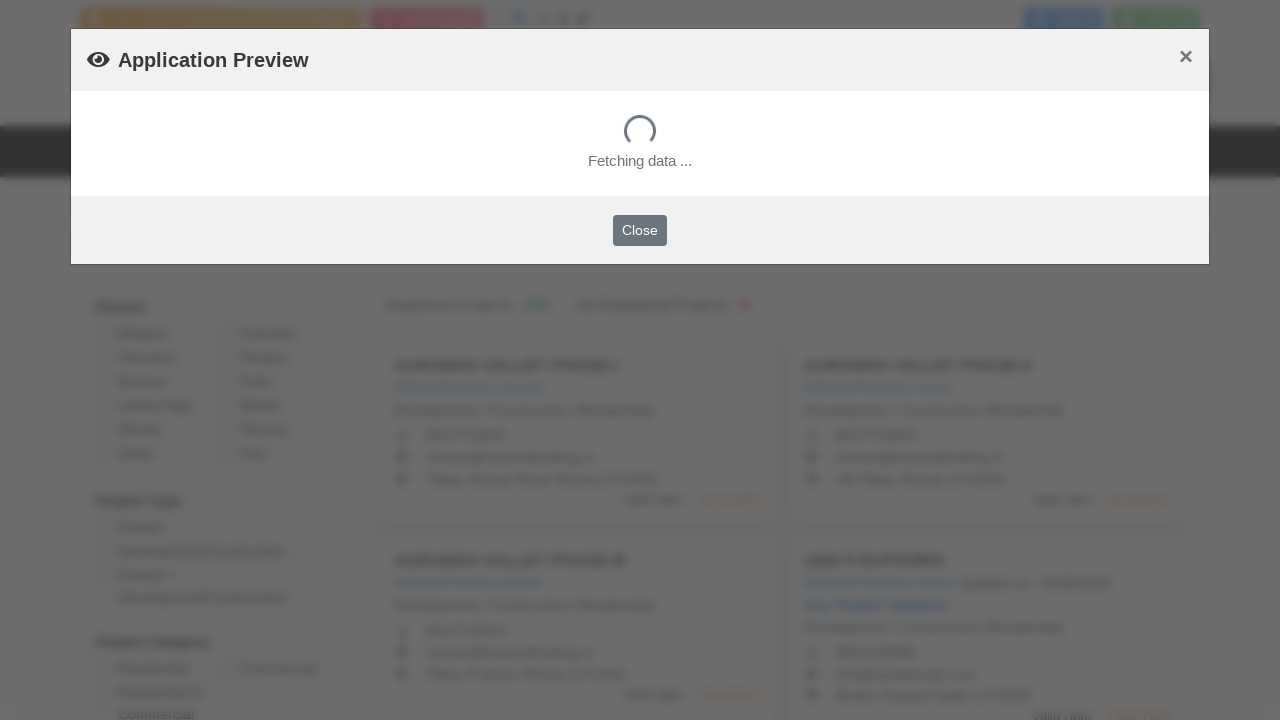

Project 2 details modal loaded and became visible
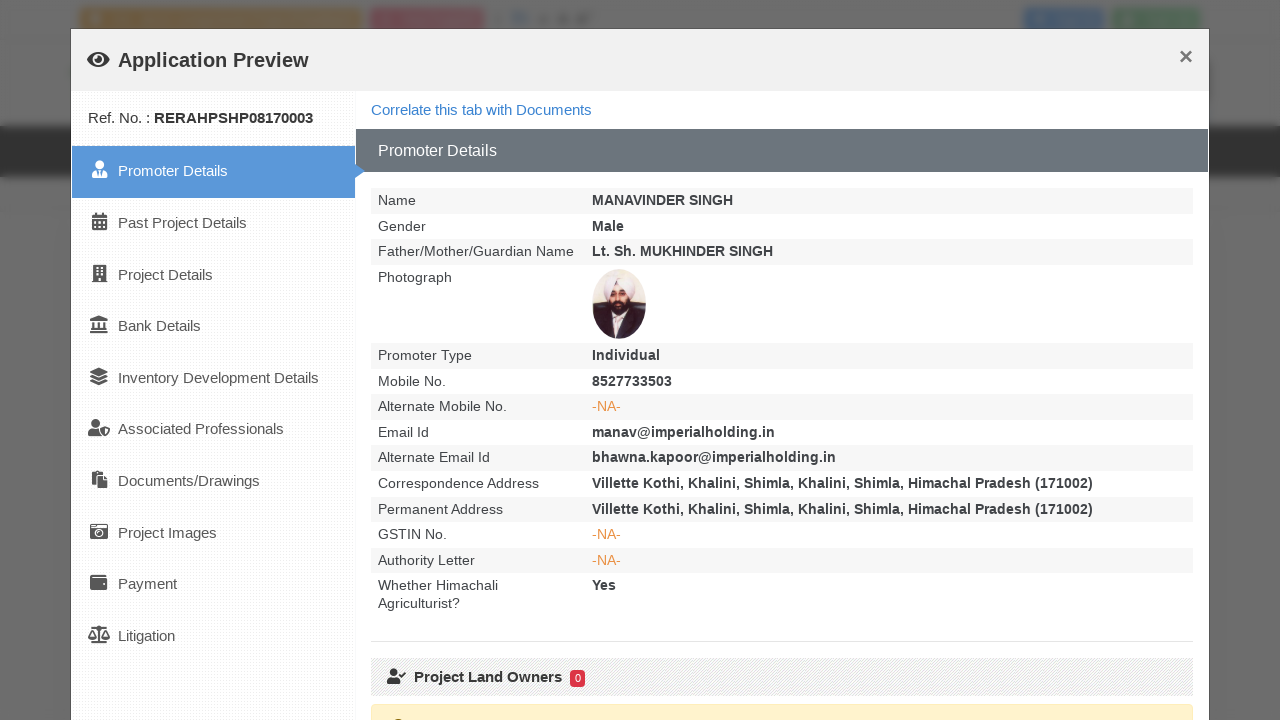

Closed project 2 details modal at (640, 657) on #modal-data-display-tab_project_main > div > div > div.modal-footer.py-3 > butto
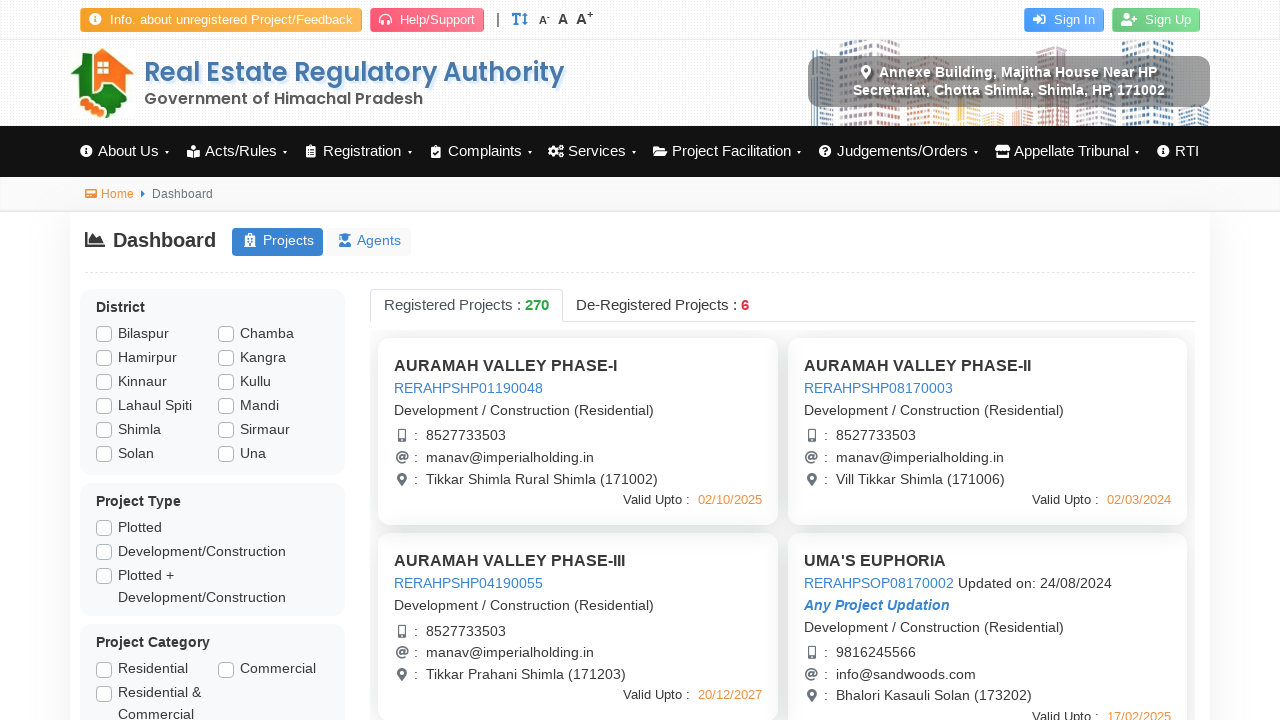

Waited 500ms for project 2 modal to close completely
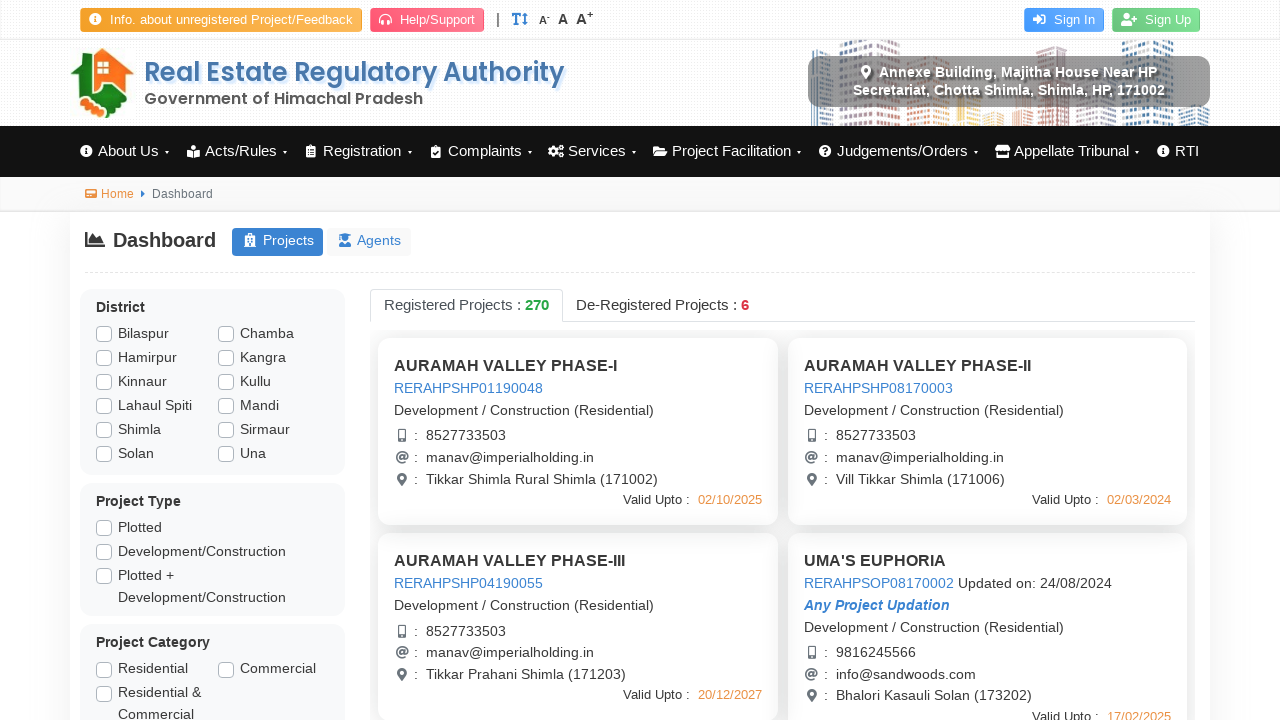

Clicked on project 3 to view details at (468, 583) on #reg-Projects > div > div > div:nth-child(3) > div > div > a
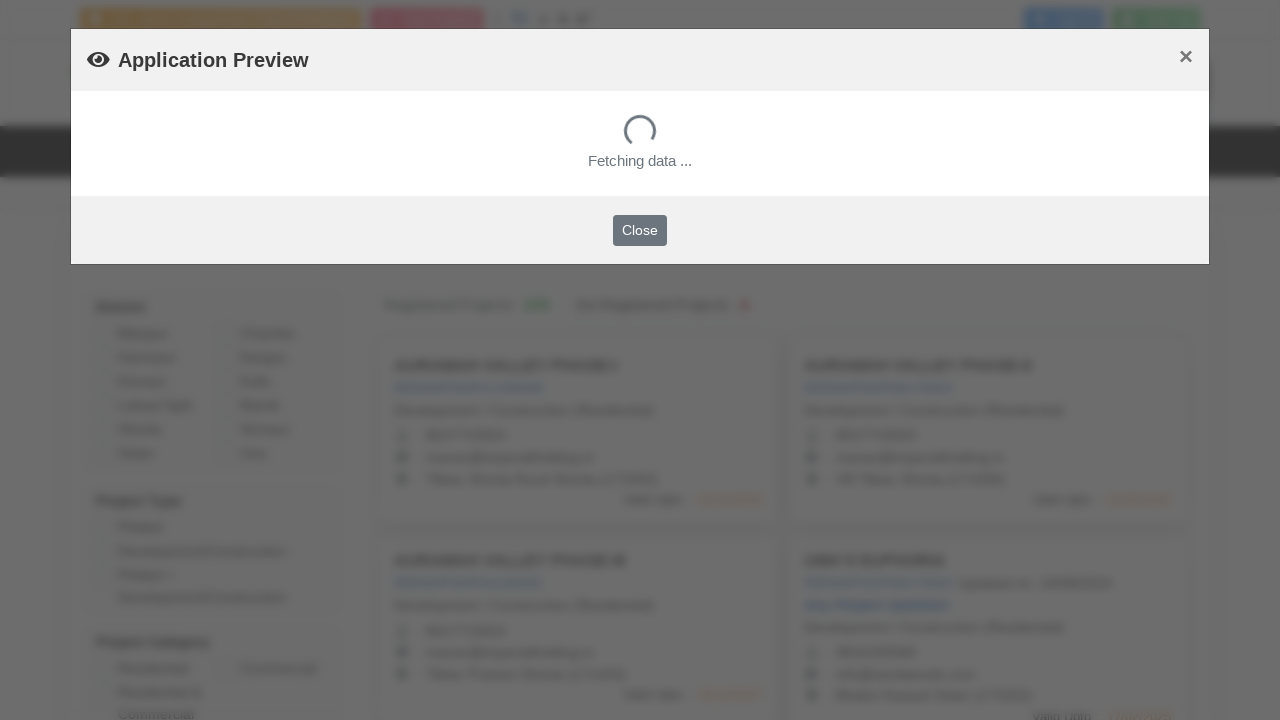

Project 3 details modal loaded and became visible
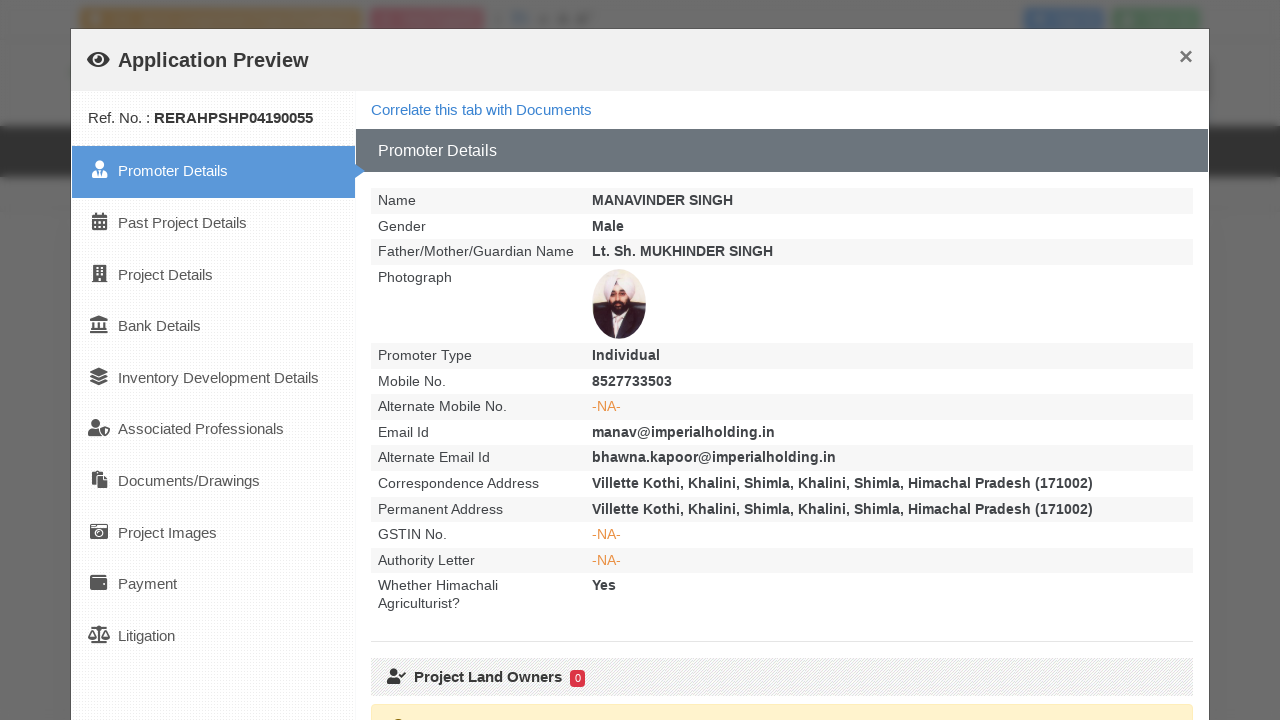

Closed project 3 details modal at (640, 657) on #modal-data-display-tab_project_main > div > div > div.modal-footer.py-3 > butto
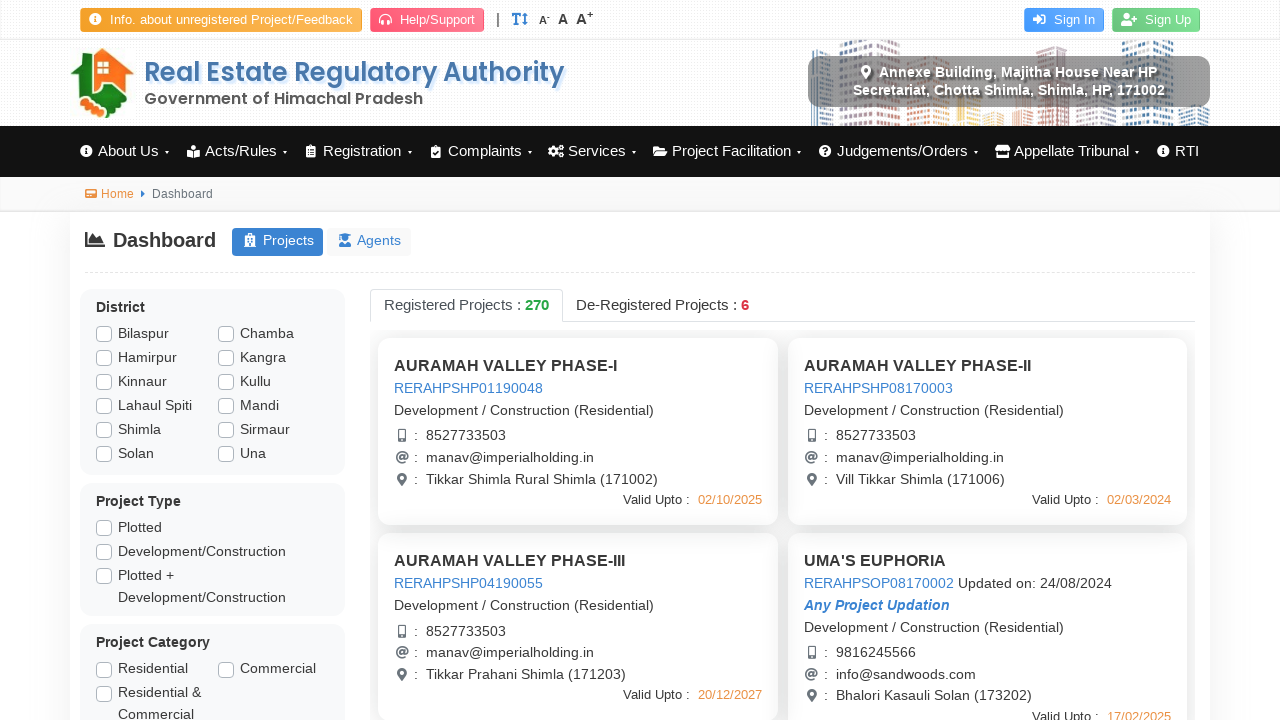

Waited 500ms for project 3 modal to close completely
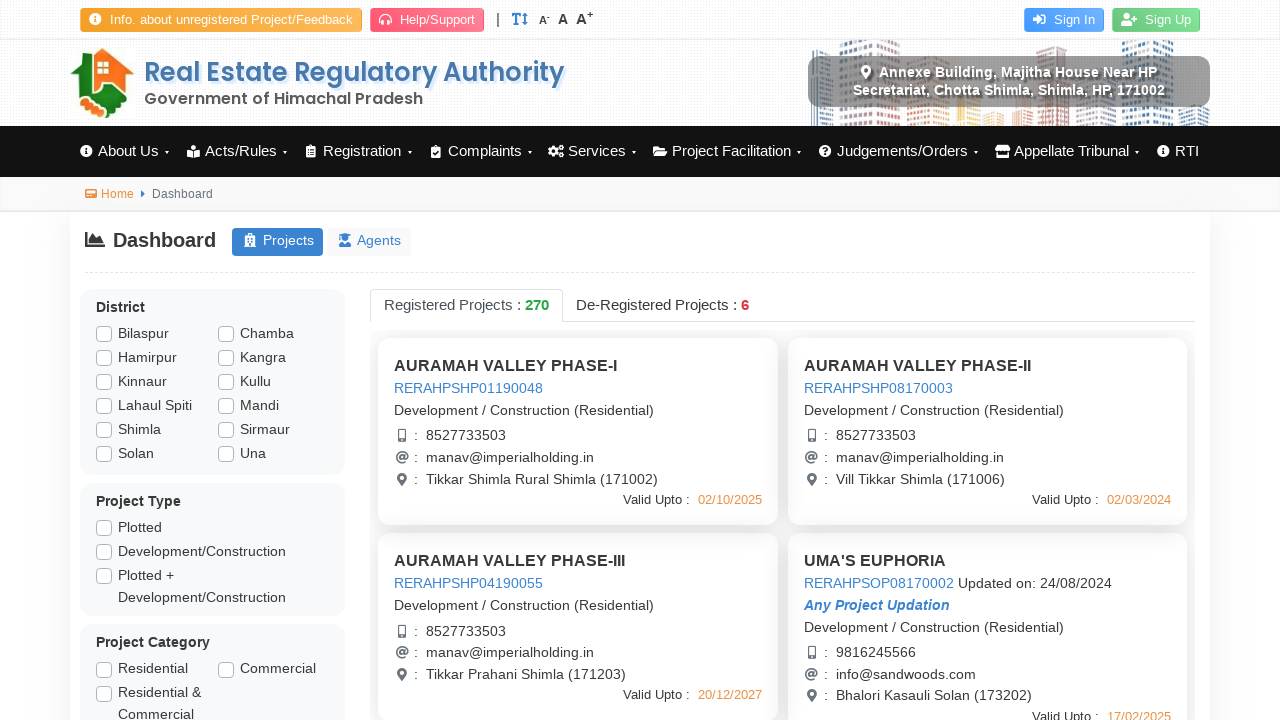

Clicked on project 4 to view details at (880, 583) on #reg-Projects > div > div > div:nth-child(4) > div > div > a
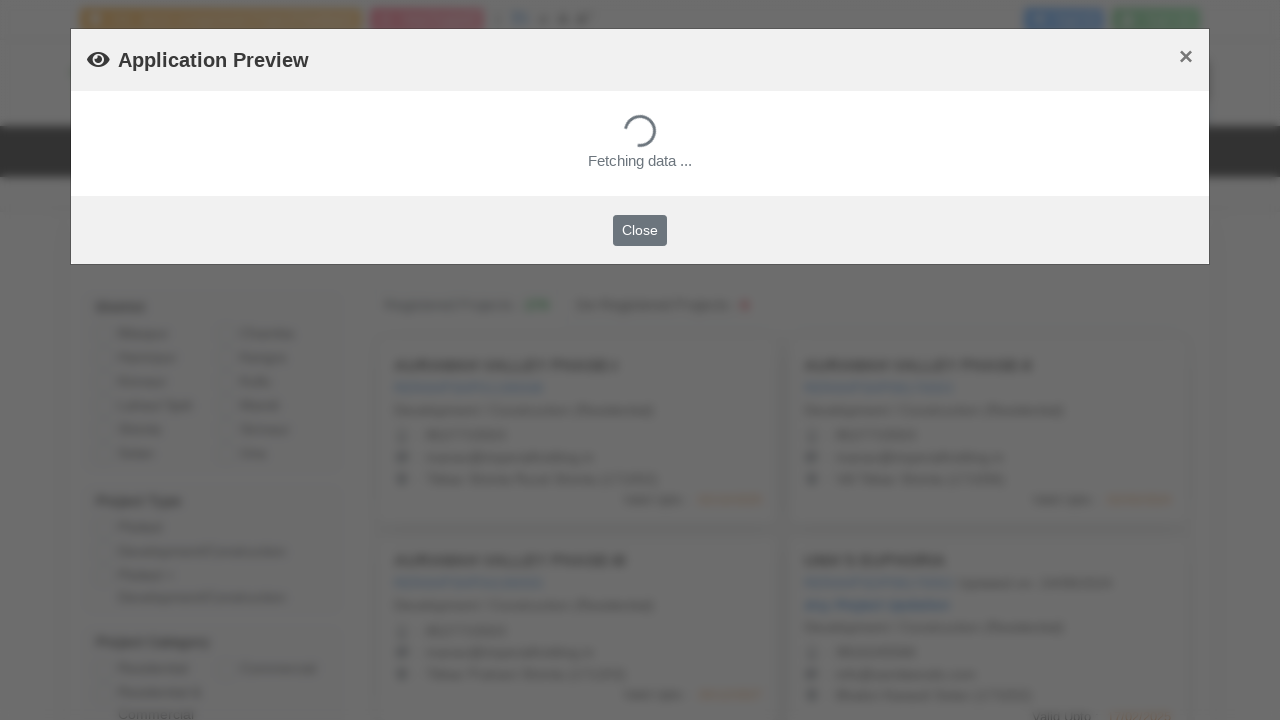

Project 4 details modal loaded and became visible
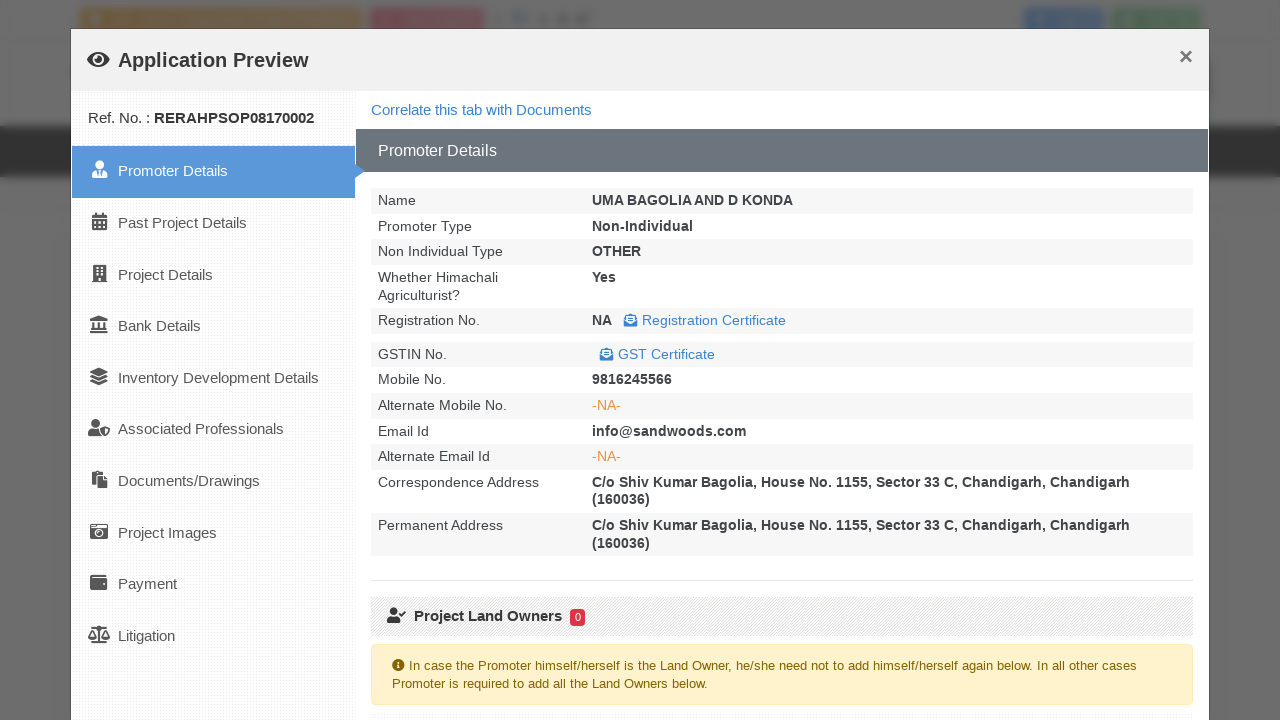

Closed project 4 details modal at (640, 657) on #modal-data-display-tab_project_main > div > div > div.modal-footer.py-3 > butto
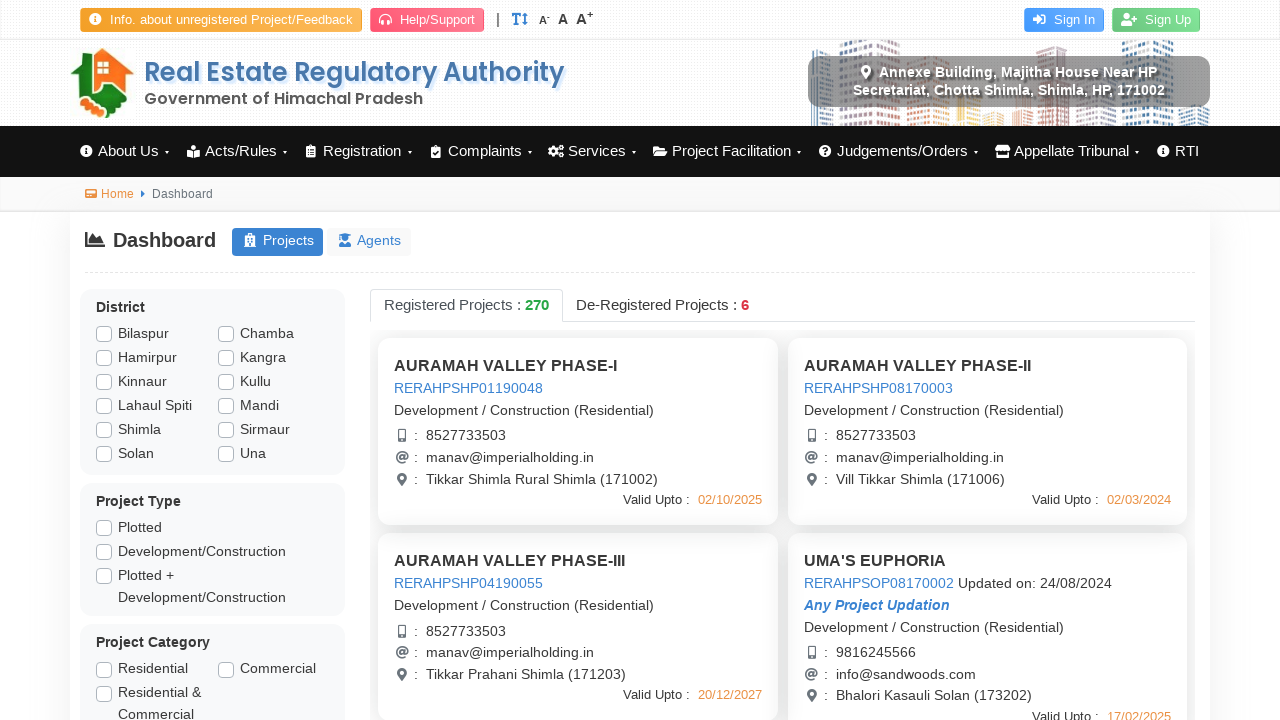

Waited 500ms for project 4 modal to close completely
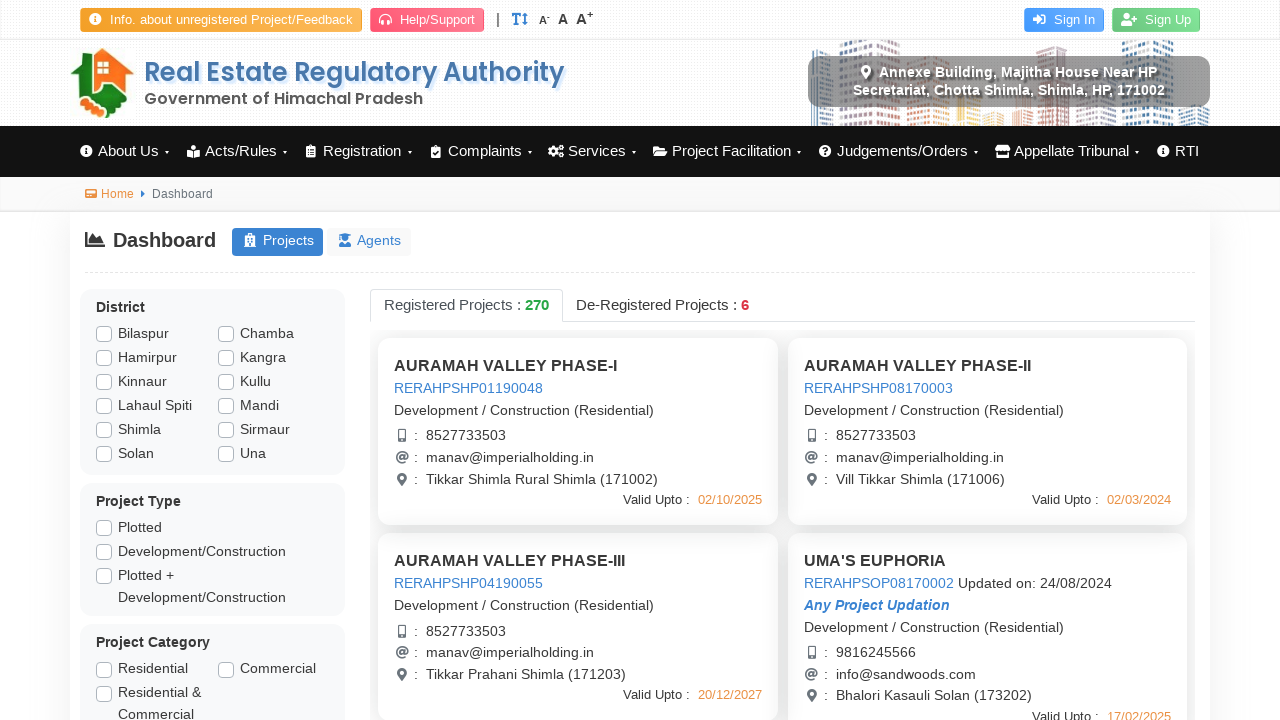

Clicked on project 5 to view details at (468, 360) on #reg-Projects > div > div > div:nth-child(5) > div > div > a
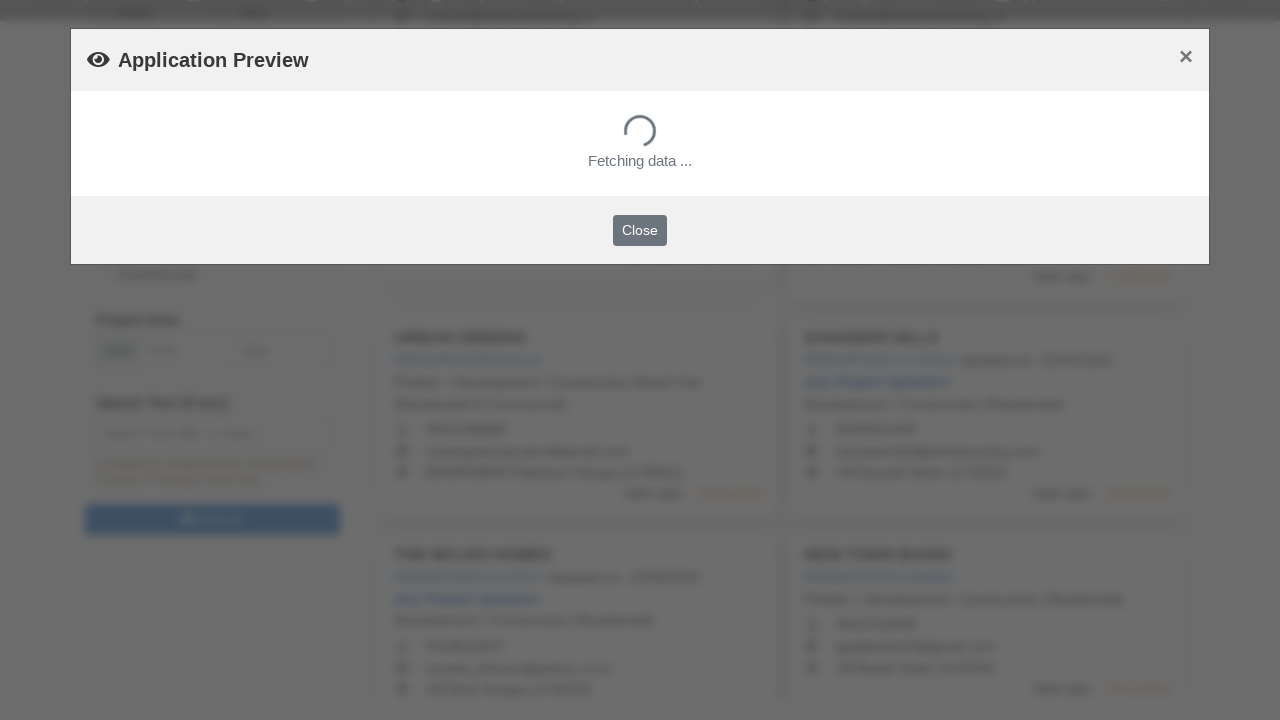

Project 5 details modal loaded and became visible
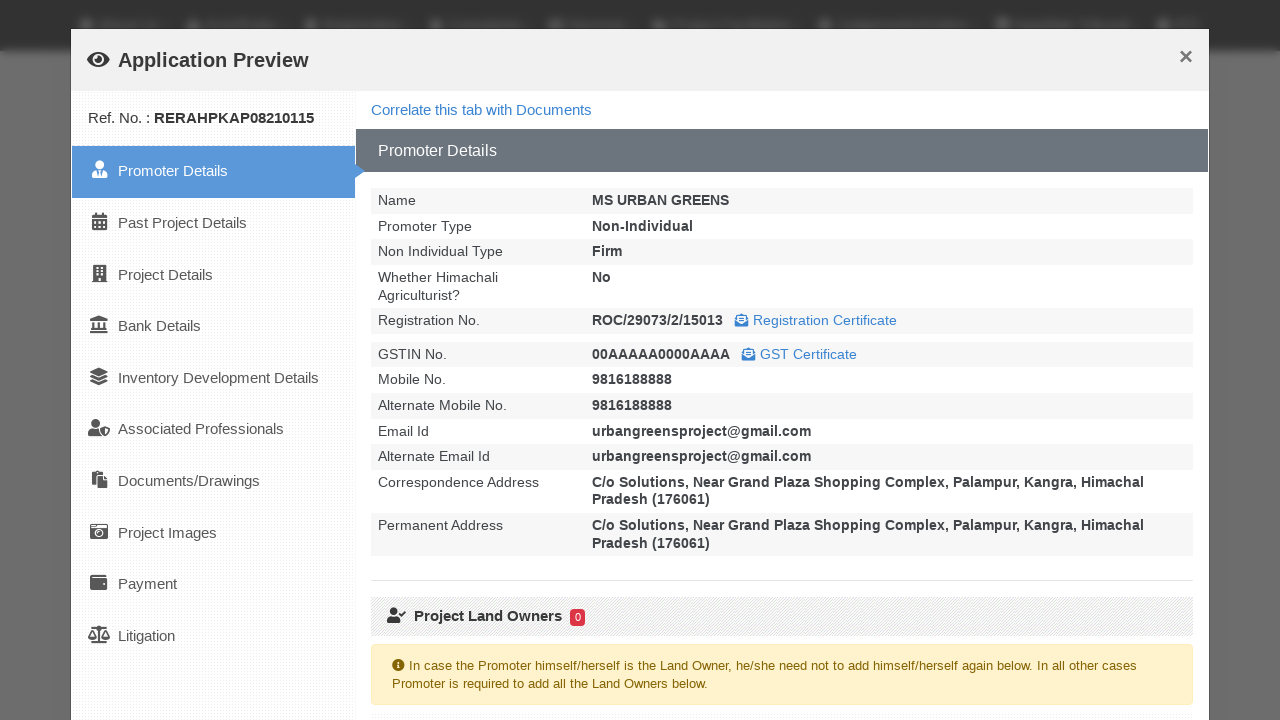

Closed project 5 details modal at (640, 657) on #modal-data-display-tab_project_main > div > div > div.modal-footer.py-3 > butto
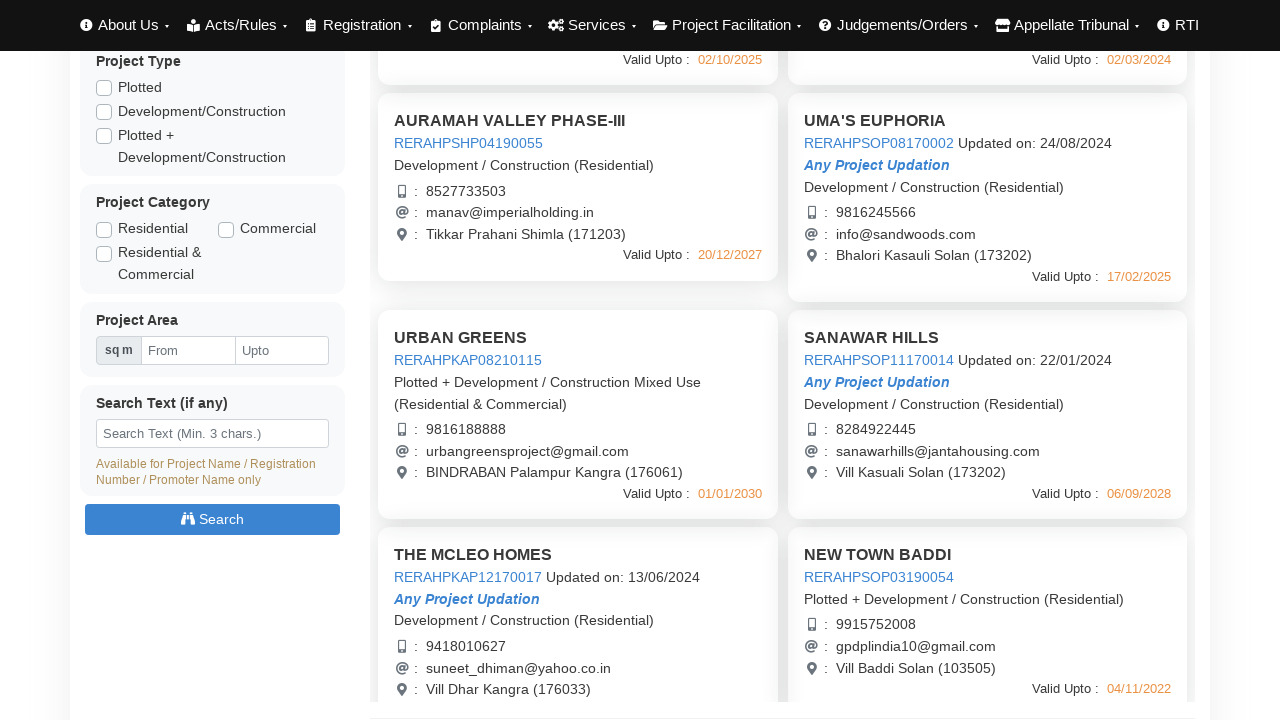

Waited 500ms for project 5 modal to close completely
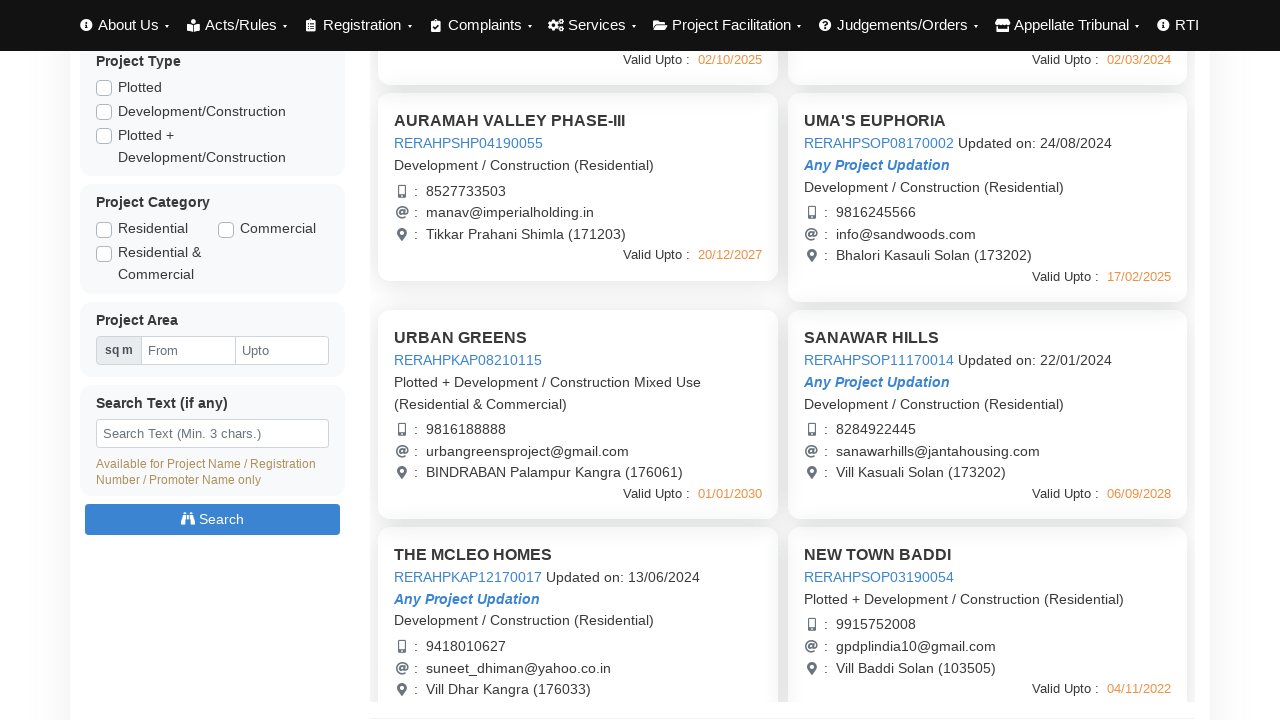

Clicked on project 6 to view details at (880, 360) on #reg-Projects > div > div > div:nth-child(6) > div > div > a
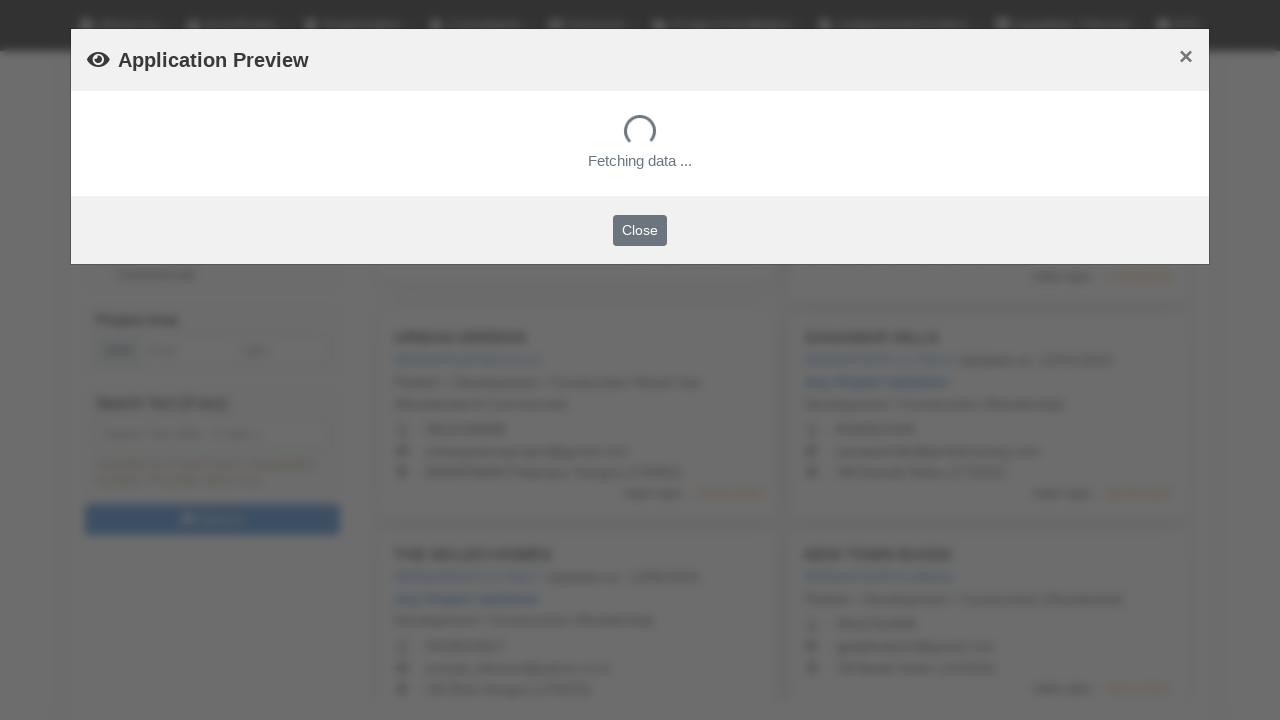

Project 6 details modal loaded and became visible
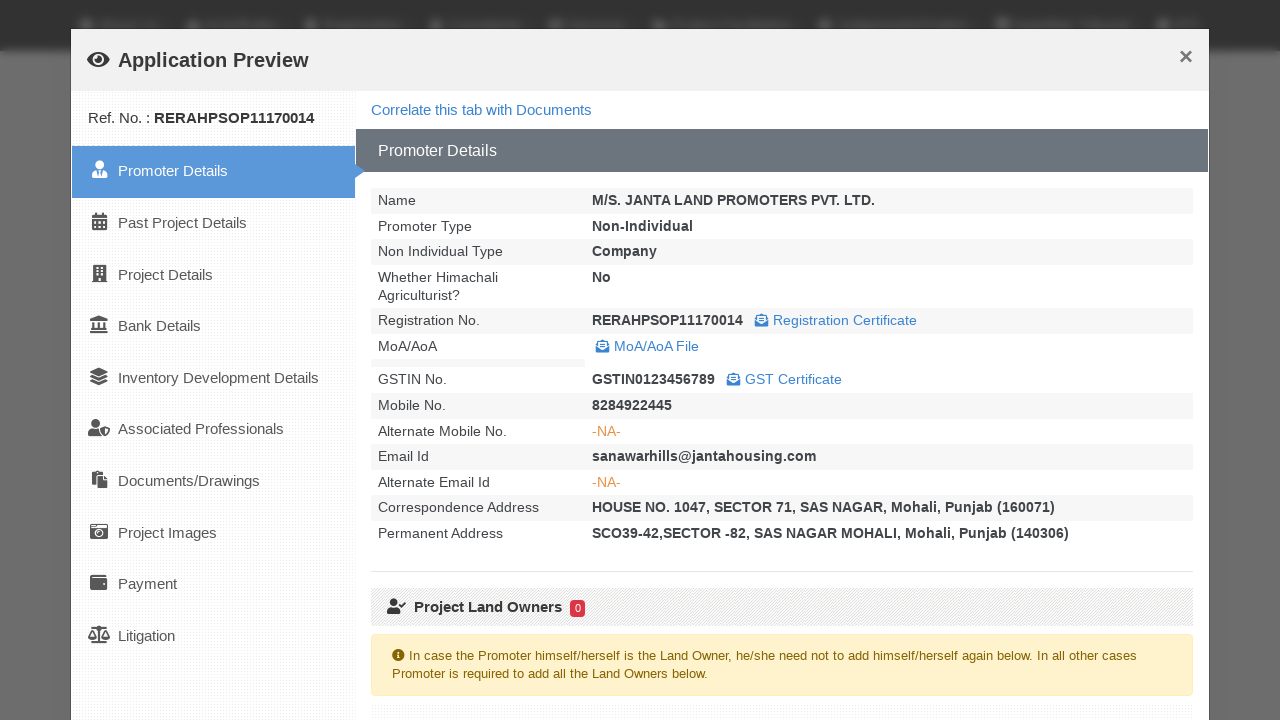

Closed project 6 details modal at (640, 657) on #modal-data-display-tab_project_main > div > div > div.modal-footer.py-3 > butto
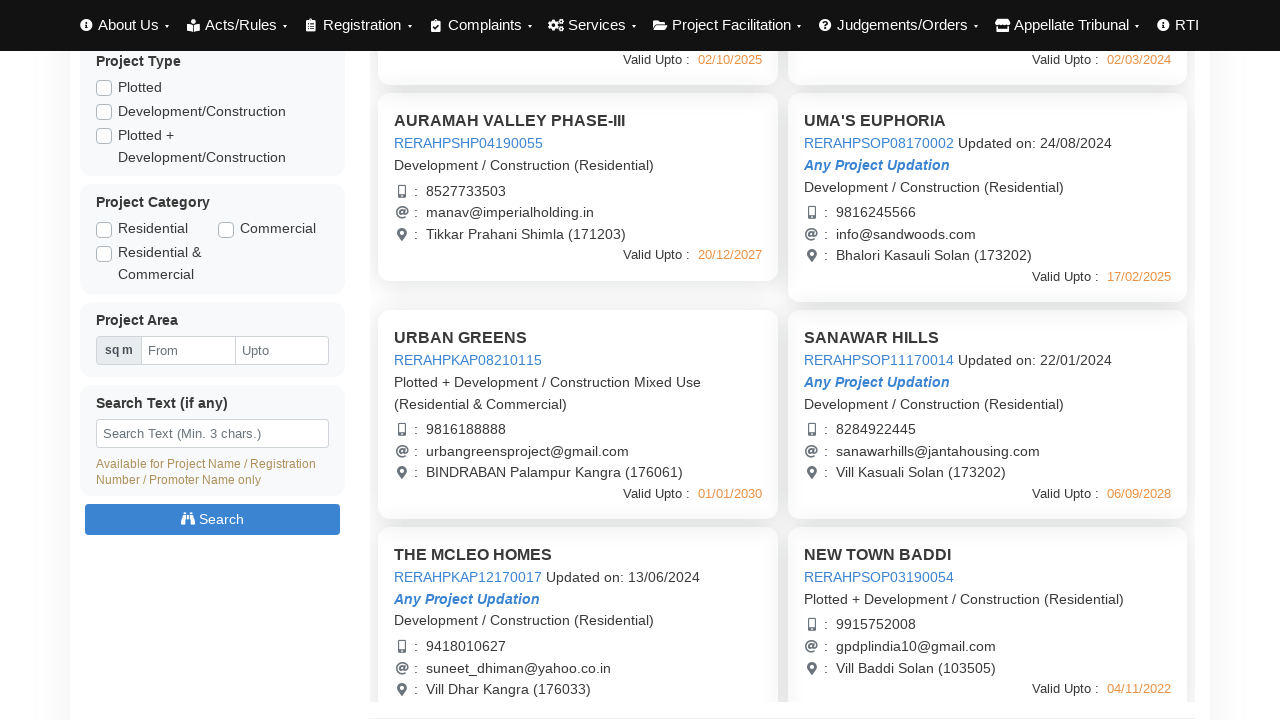

Waited 500ms for project 6 modal to close completely
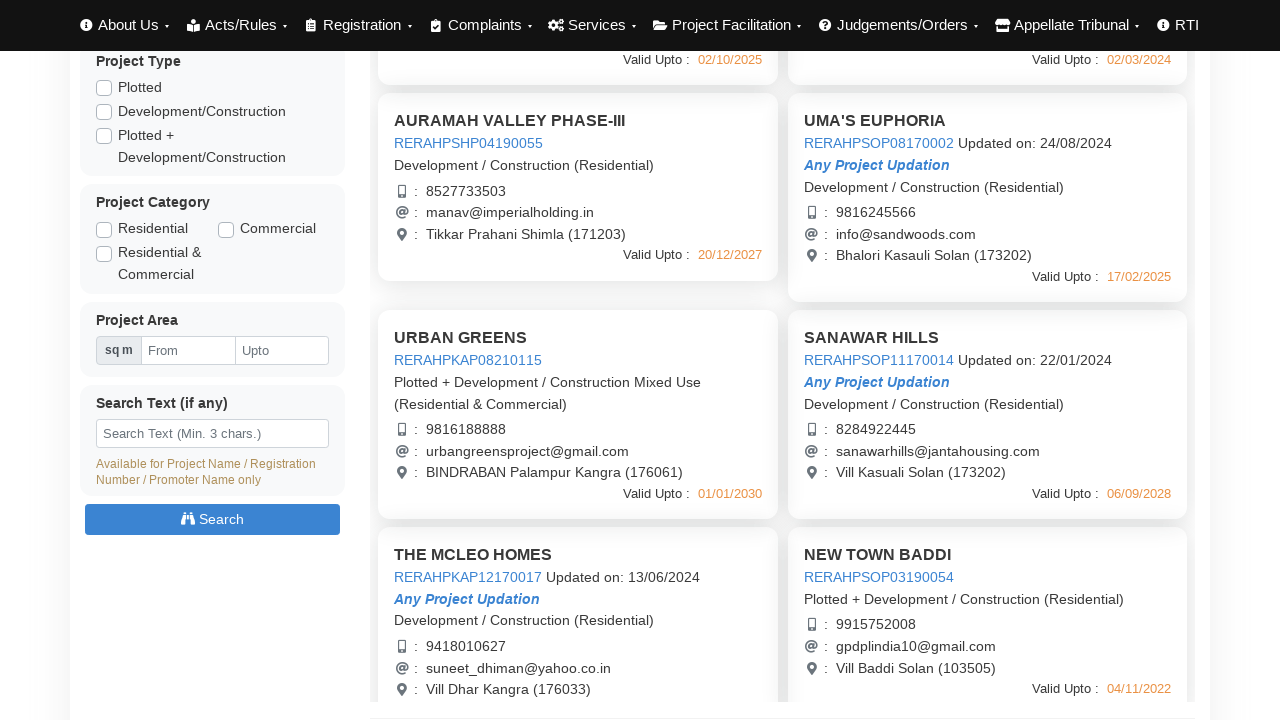

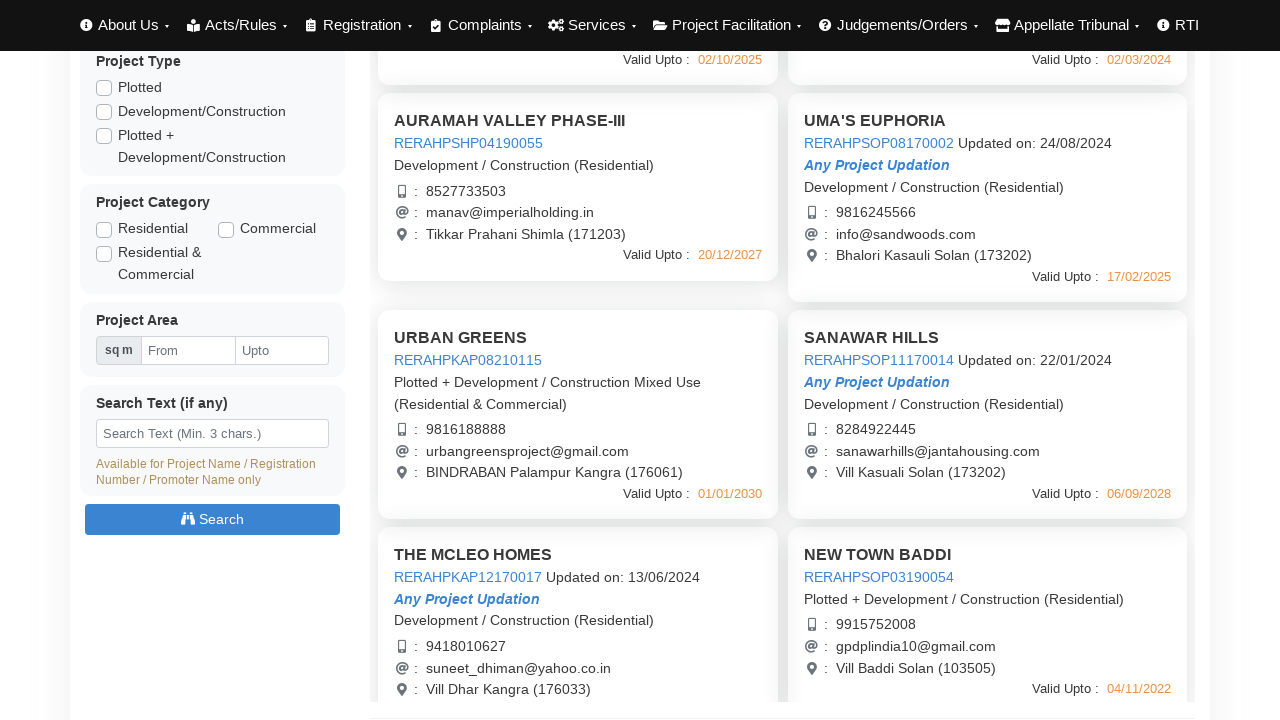